Verifies that elements with class "test" are present and performs a check on them

Starting URL: https://kristinek.github.io/site/examples/locators

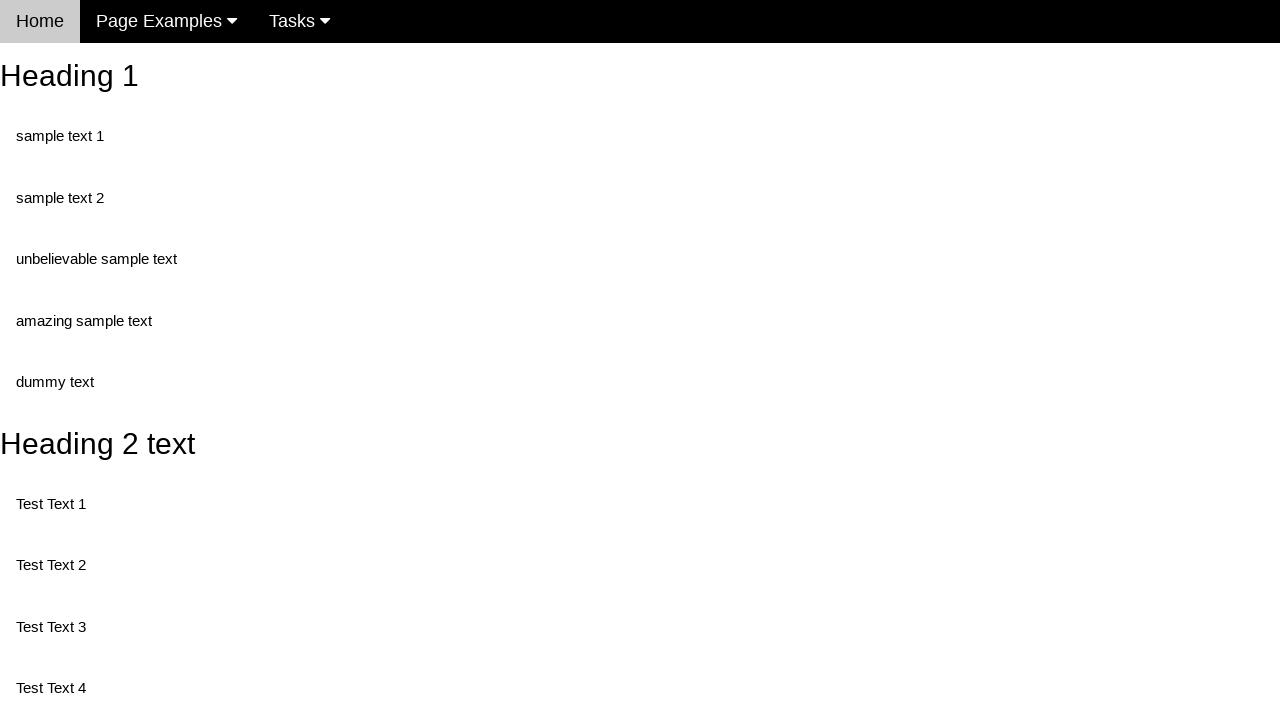

Navigated to https://kristinek.github.io/site/examples/locators
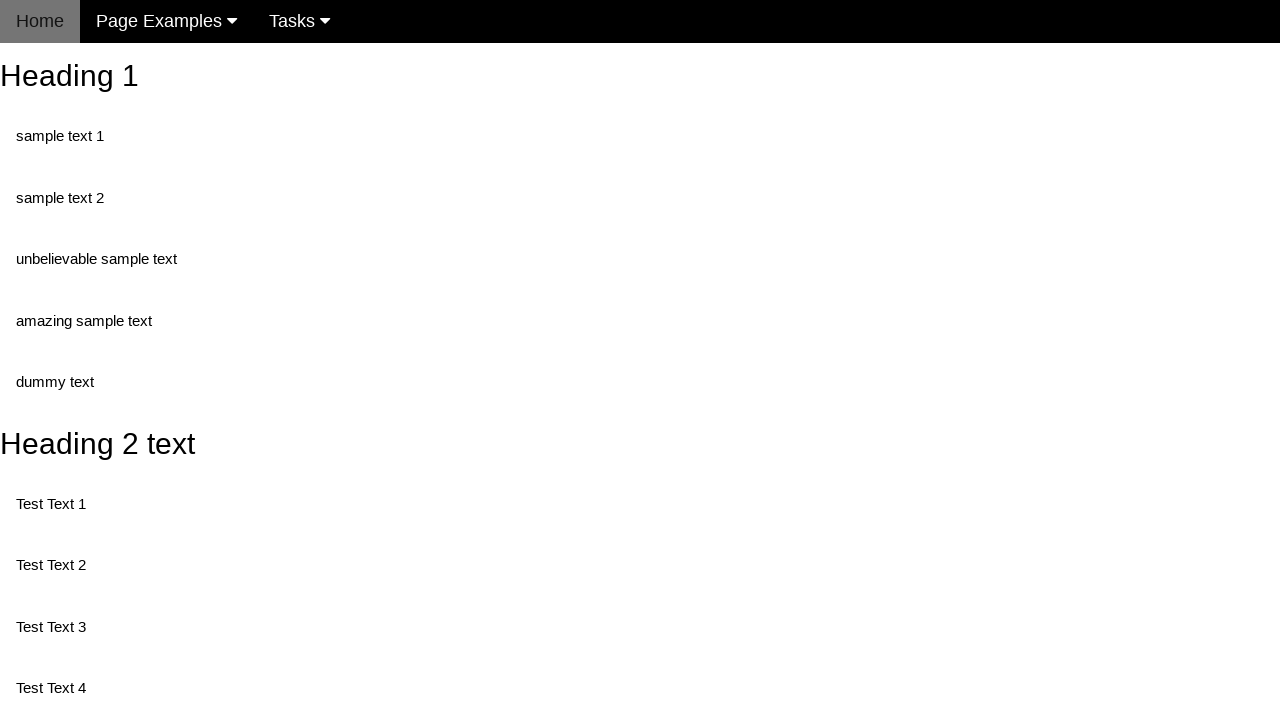

Located all elements with class 'test'
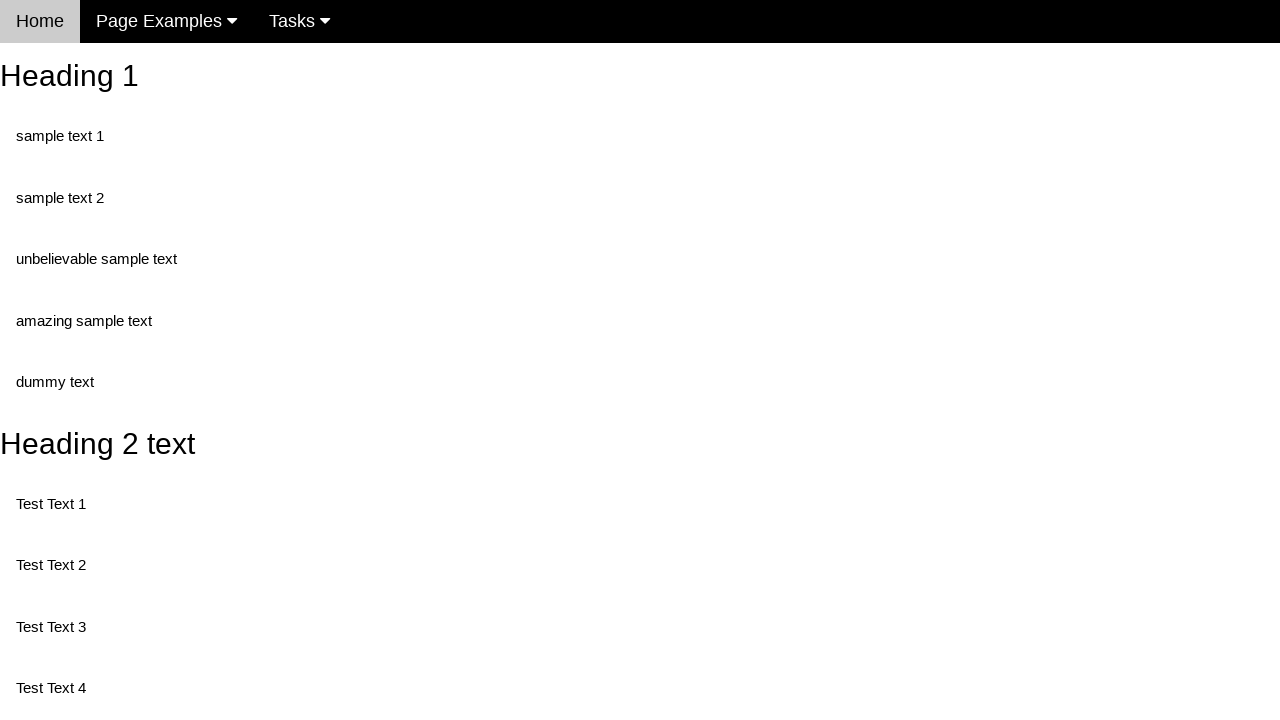

Verified that elements with class 'test' are present
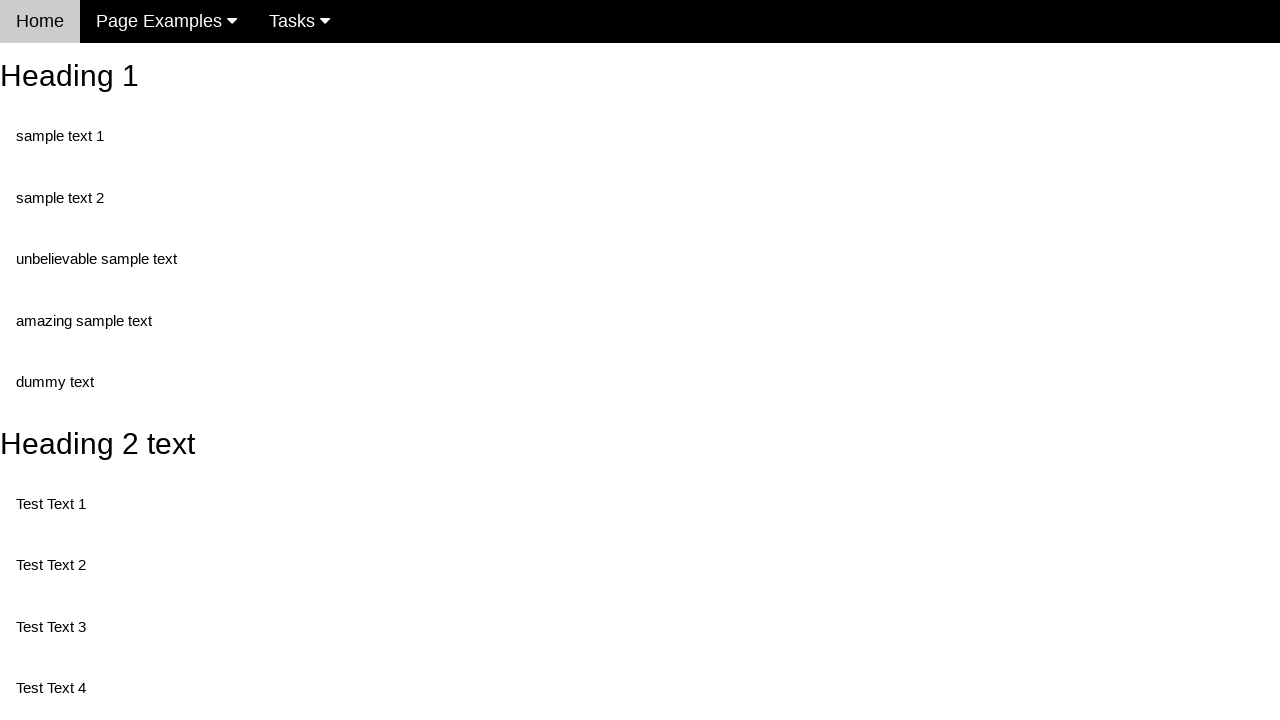

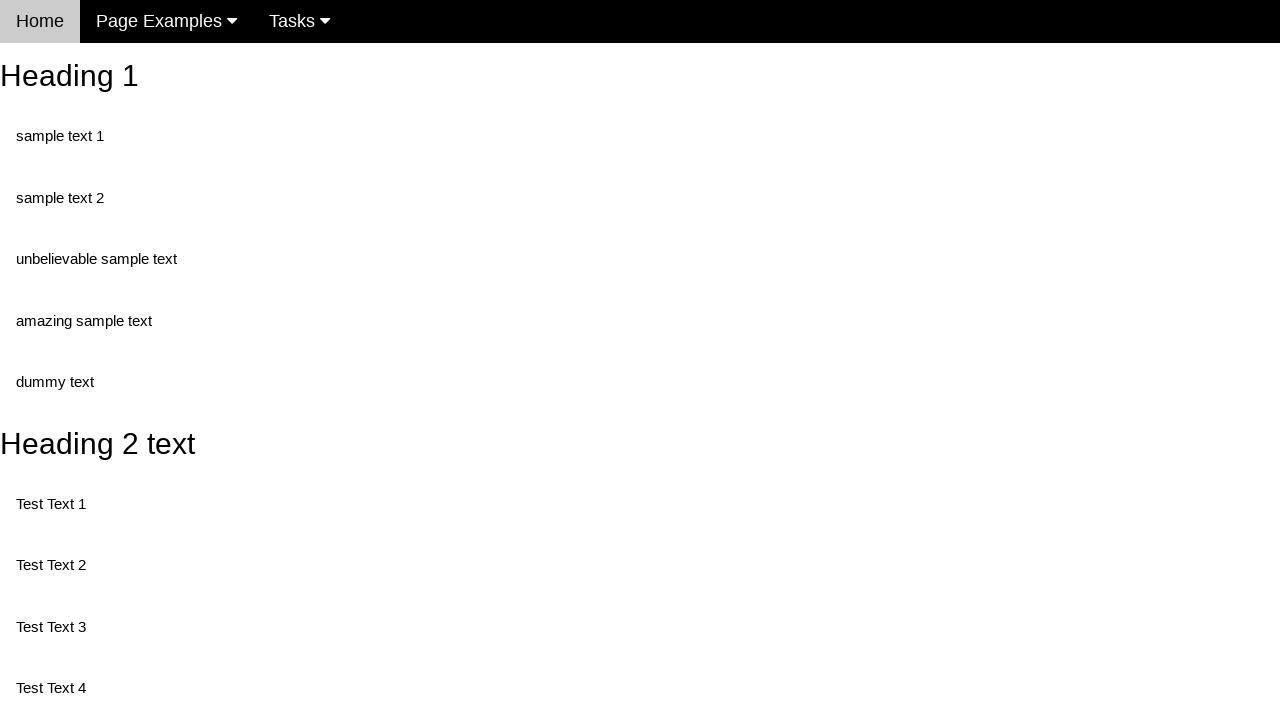